Tests unmarking items as complete by unchecking the checkbox

Starting URL: https://demo.playwright.dev/todomvc

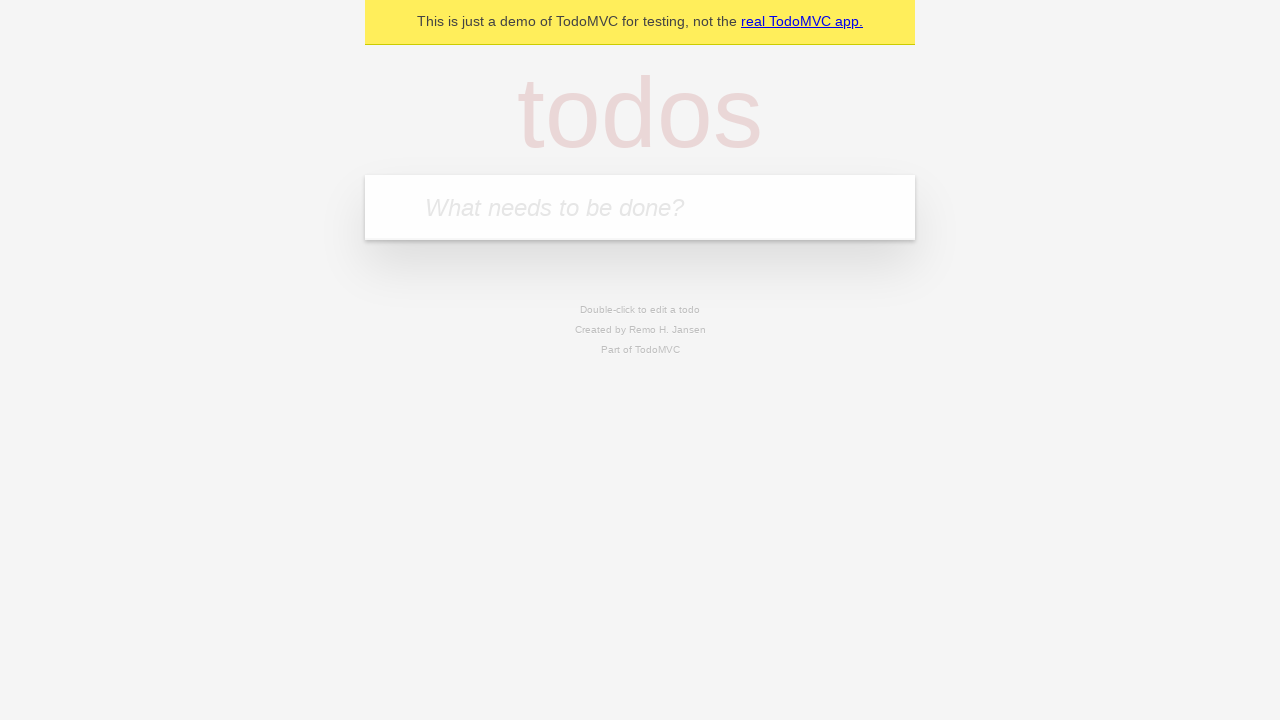

Filled todo input with 'buy some cheese' on internal:attr=[placeholder="What needs to be done?"i]
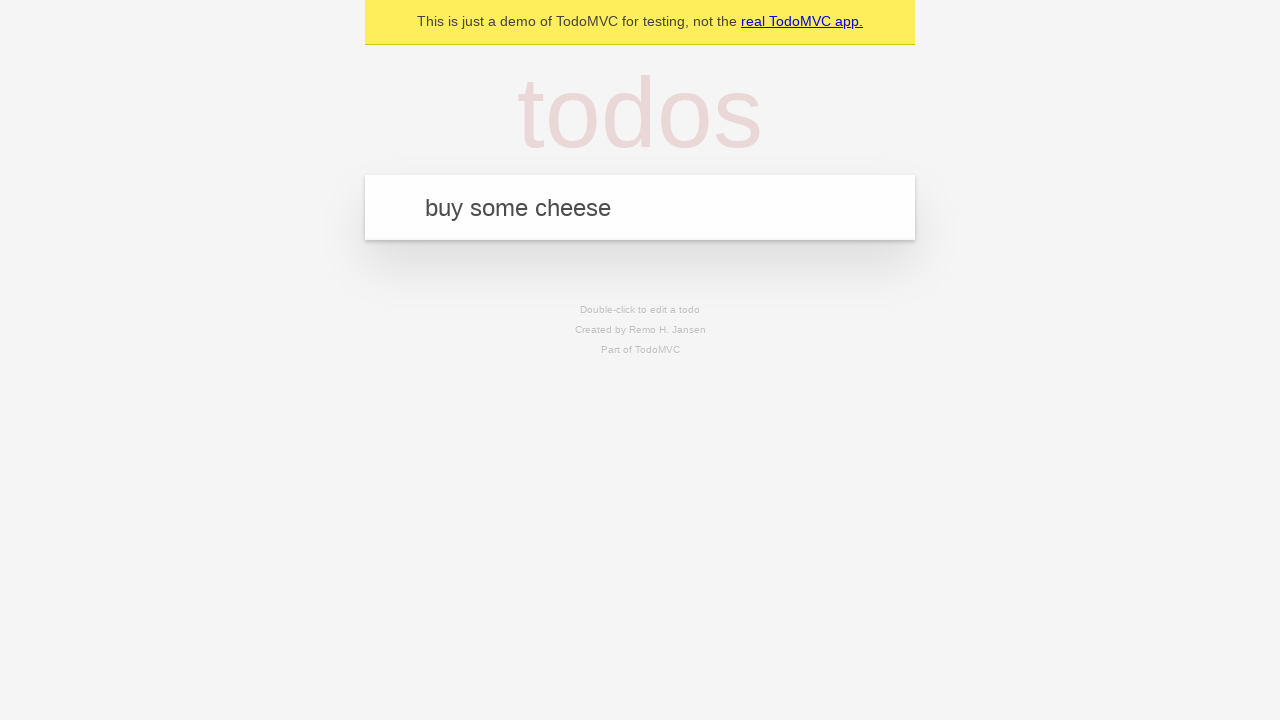

Pressed Enter to create first todo item on internal:attr=[placeholder="What needs to be done?"i]
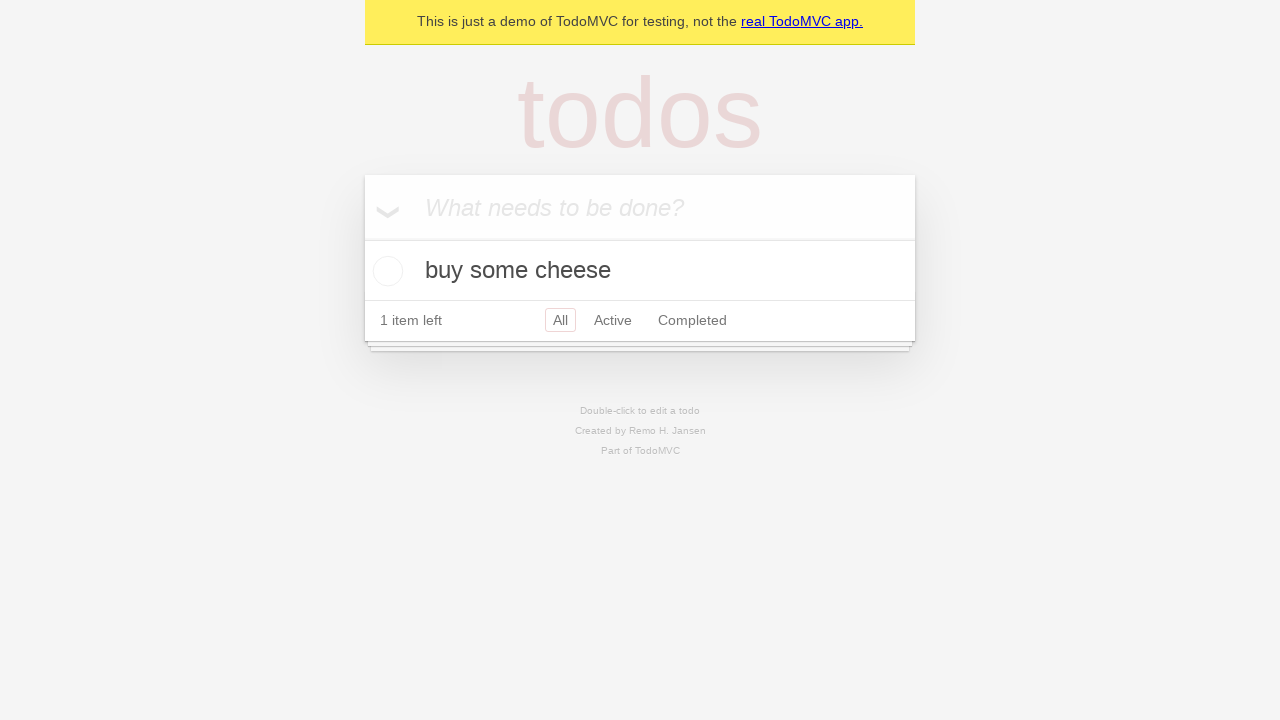

Filled todo input with 'feed the cat' on internal:attr=[placeholder="What needs to be done?"i]
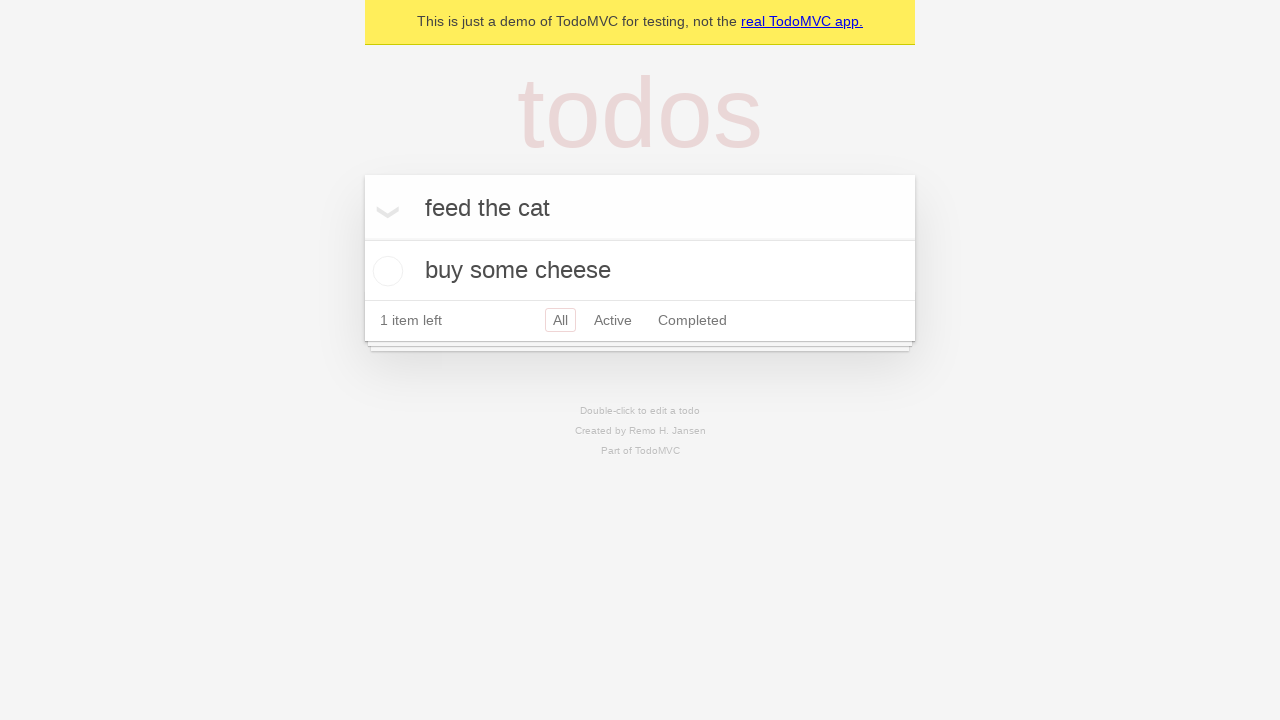

Pressed Enter to create second todo item on internal:attr=[placeholder="What needs to be done?"i]
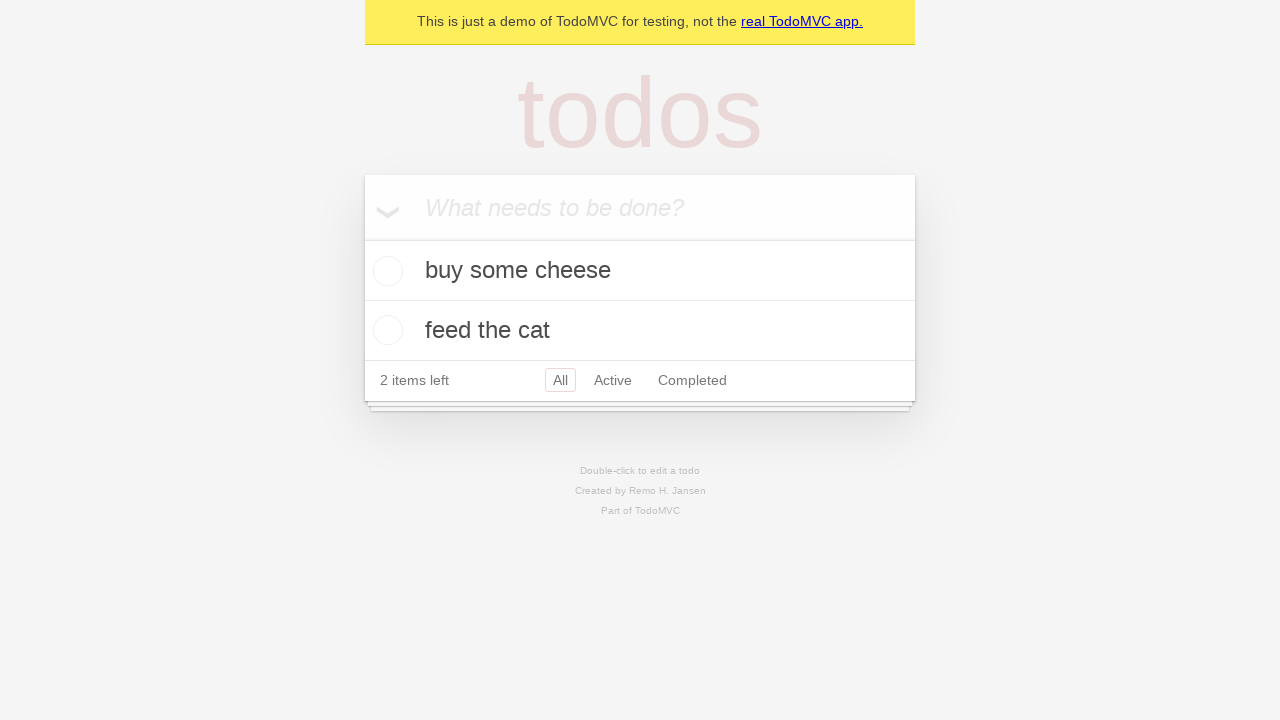

Checked checkbox for first todo item at (385, 271) on internal:testid=[data-testid="todo-item"s] >> nth=0 >> internal:role=checkbox
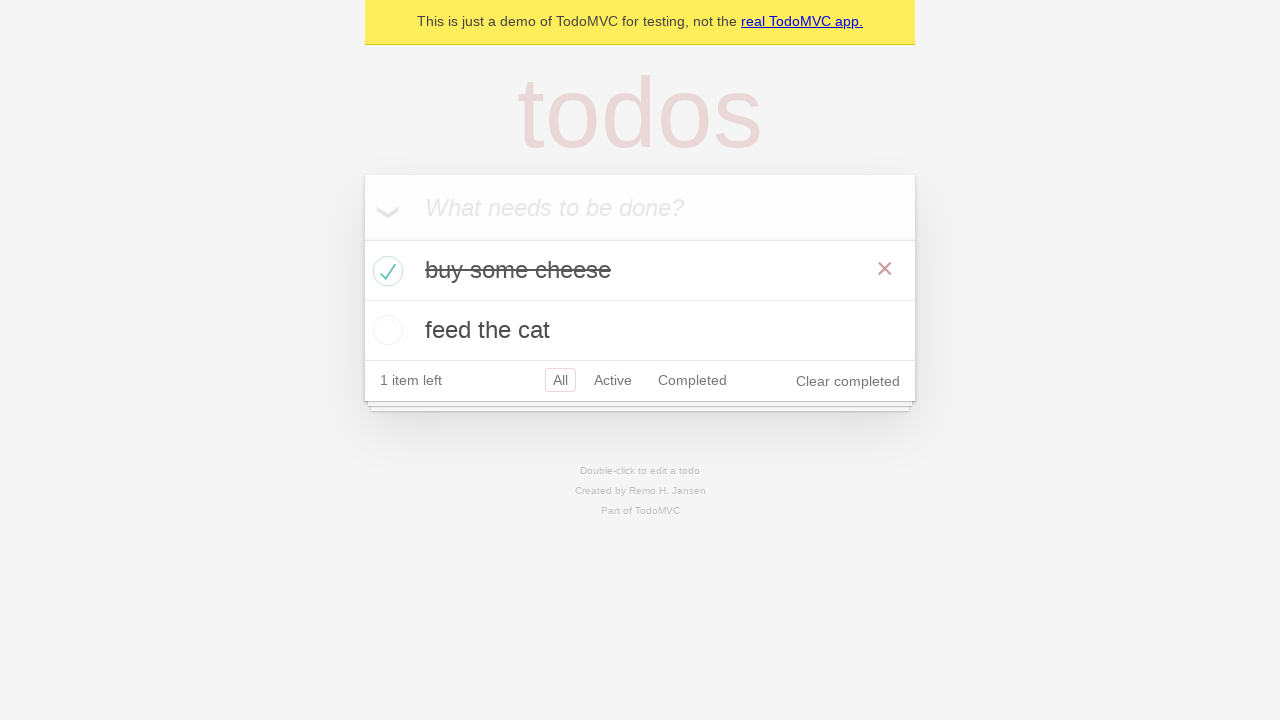

Unchecked checkbox to mark first todo item as incomplete at (385, 271) on internal:testid=[data-testid="todo-item"s] >> nth=0 >> internal:role=checkbox
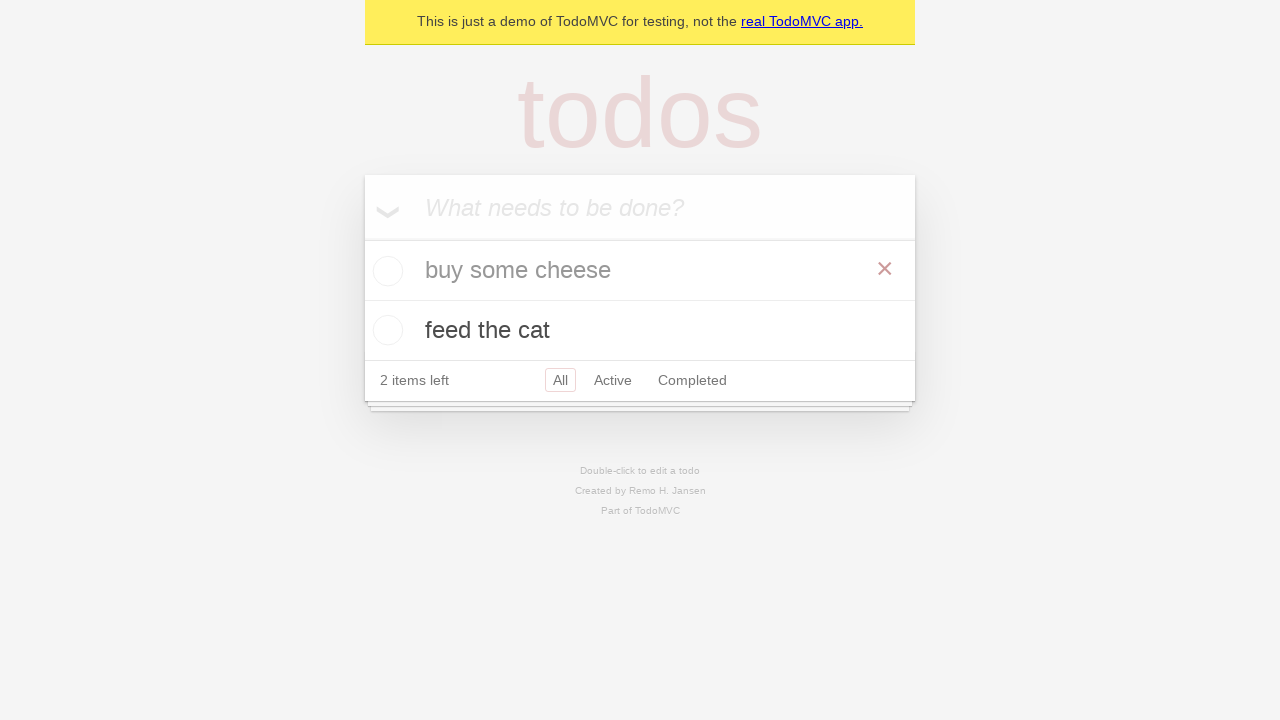

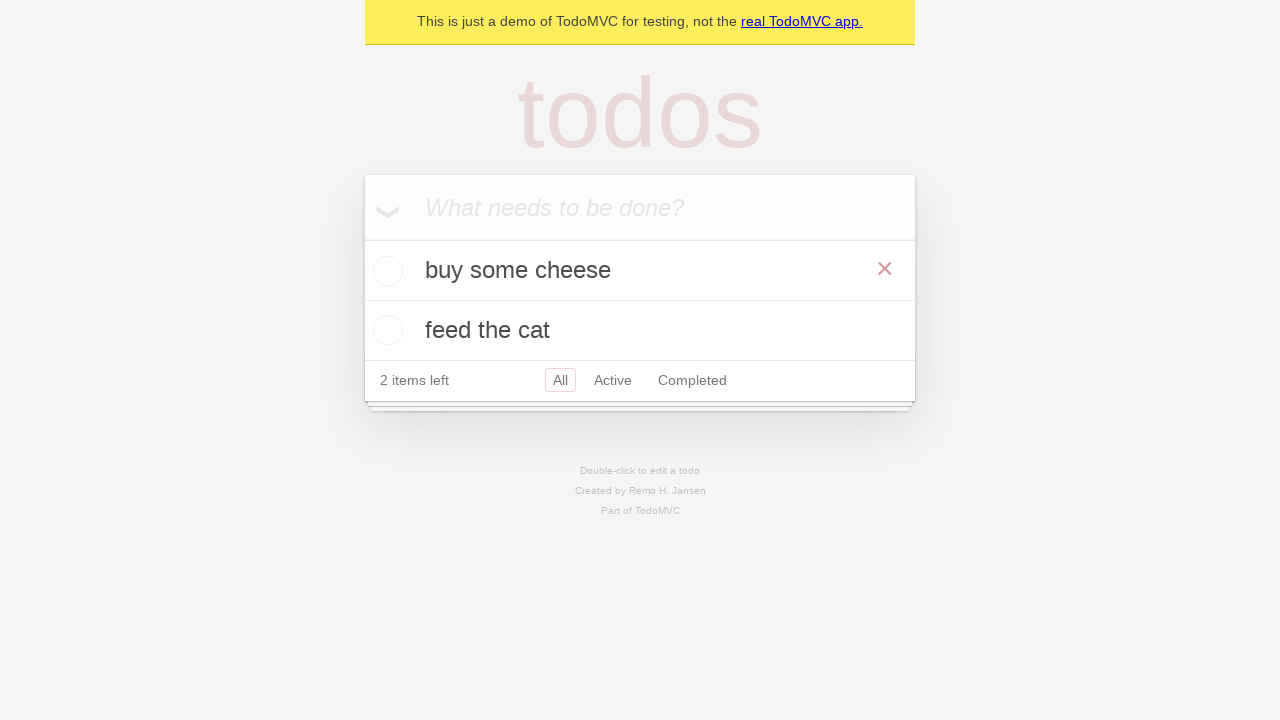